Tests dynamic element removal by clicking the Remove button and verifying the confirmation message appears

Starting URL: https://the-internet.herokuapp.com/dynamic_controls

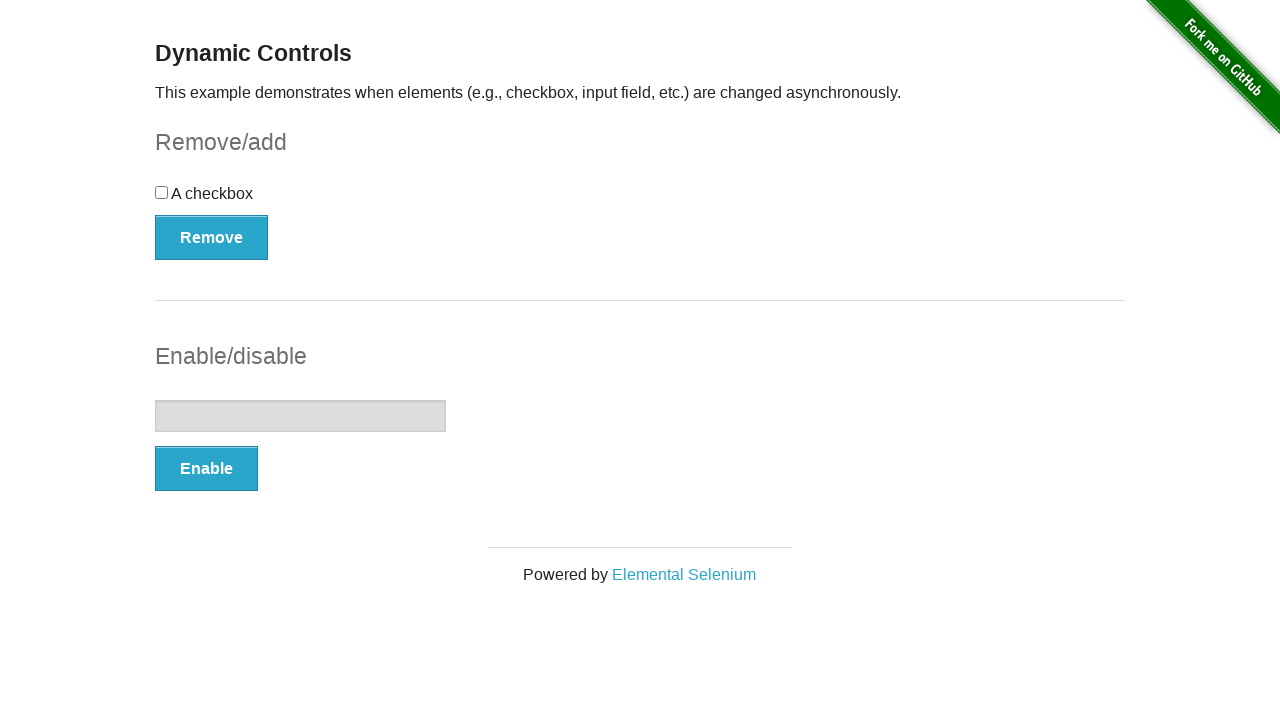

Clicked the Remove button at (212, 237) on xpath=//button[contains(.,'Remove')]
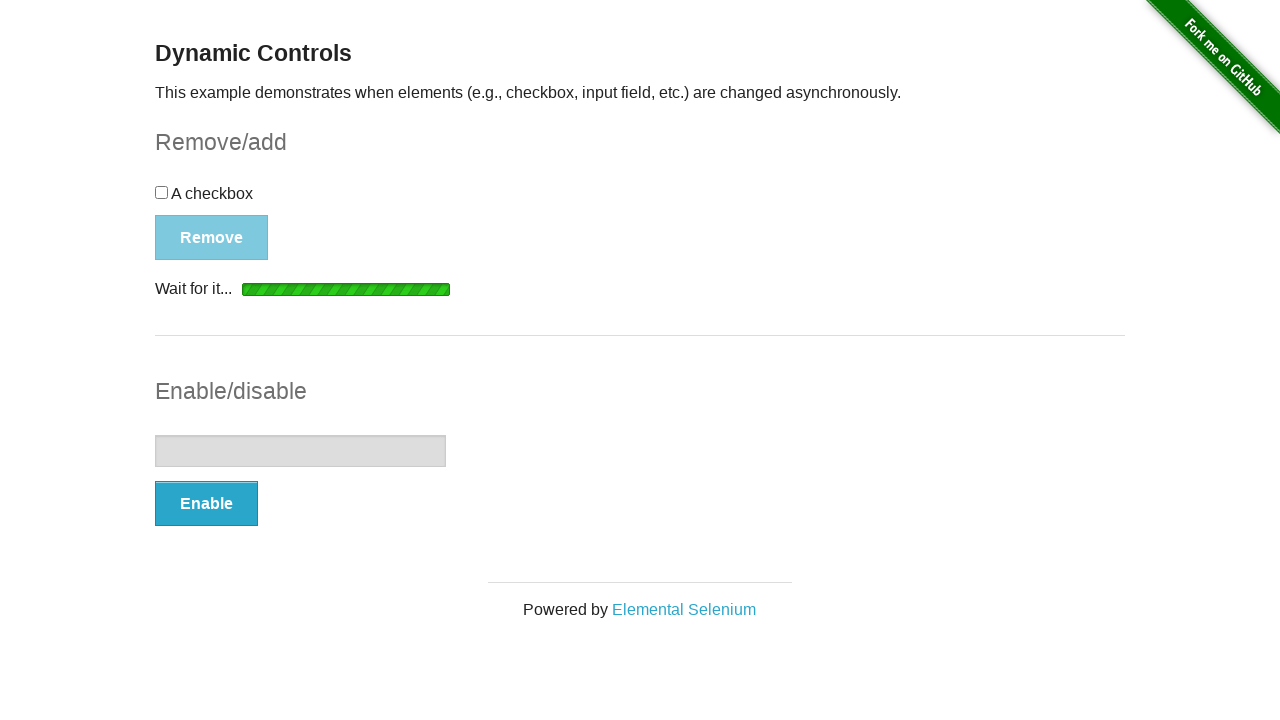

Waited for confirmation message to appear
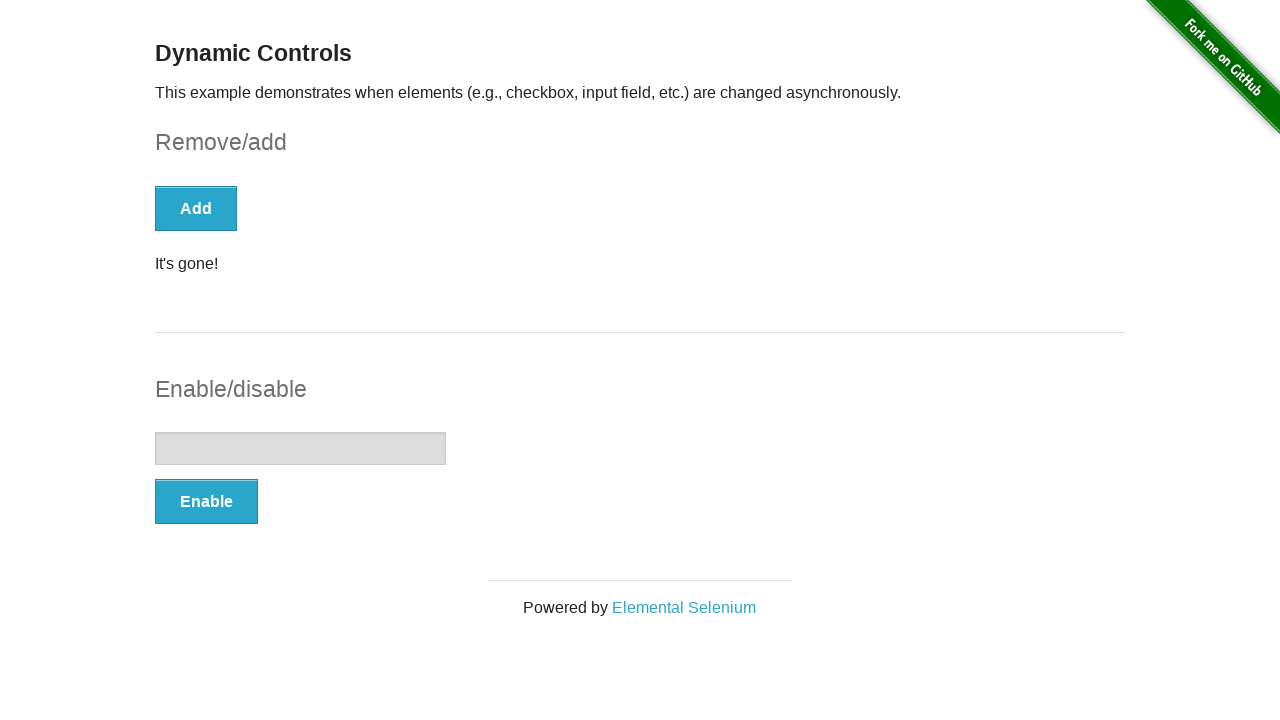

Verified confirmation message displays 'It's gone!'
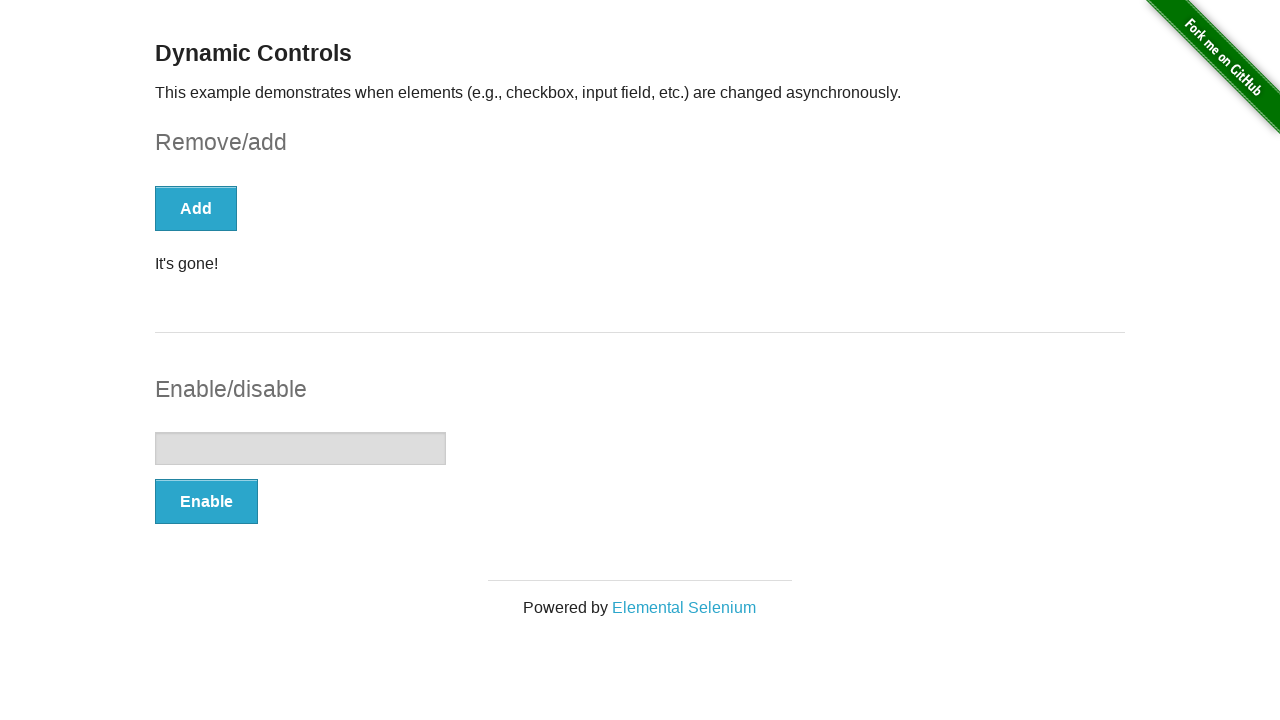

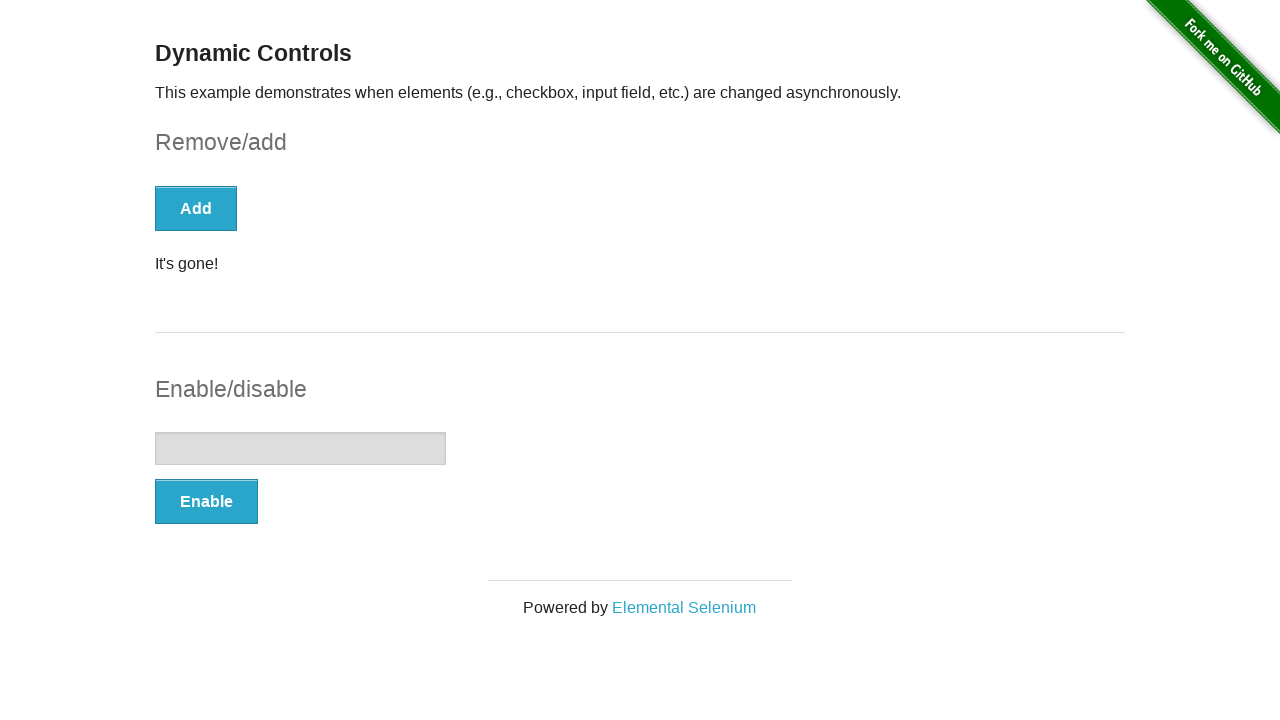